Tests filling a text field with a name and validating the entered value

Starting URL: http://antoniotrindade.com.br/treinoautomacao/elementsweb.html

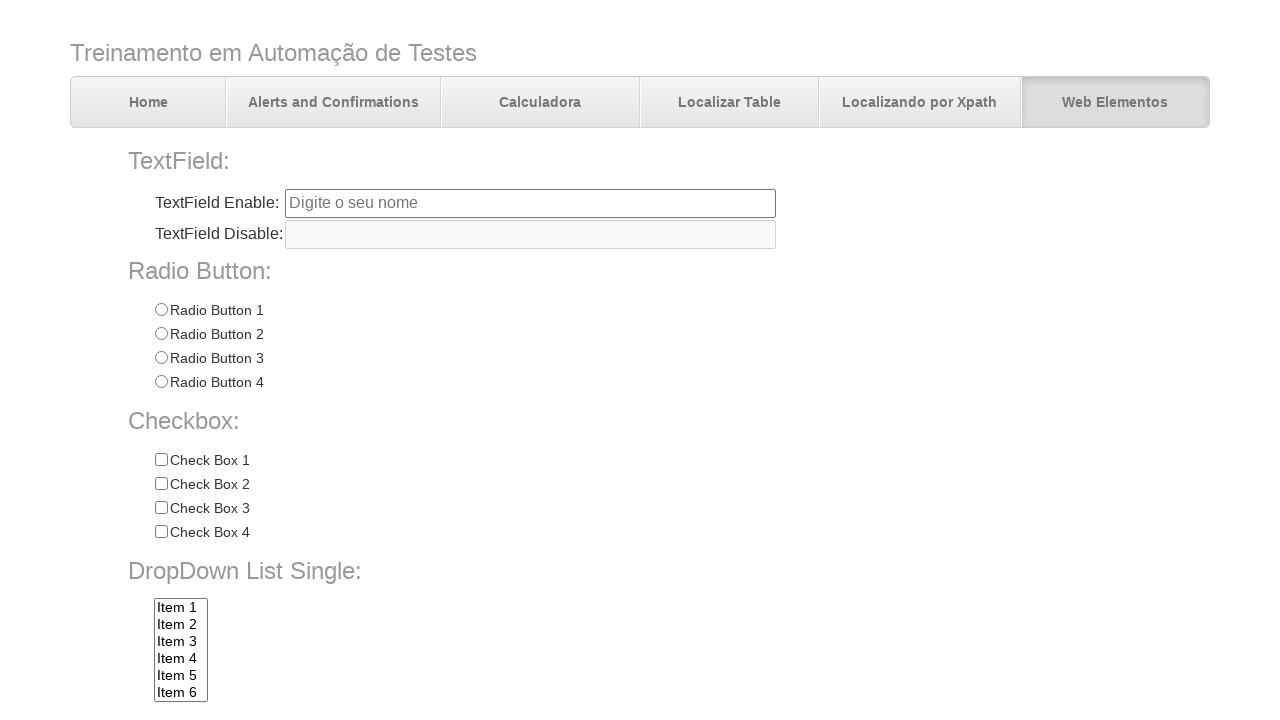

Filled name text field with 'Antônio' on input[name='txtbox1']
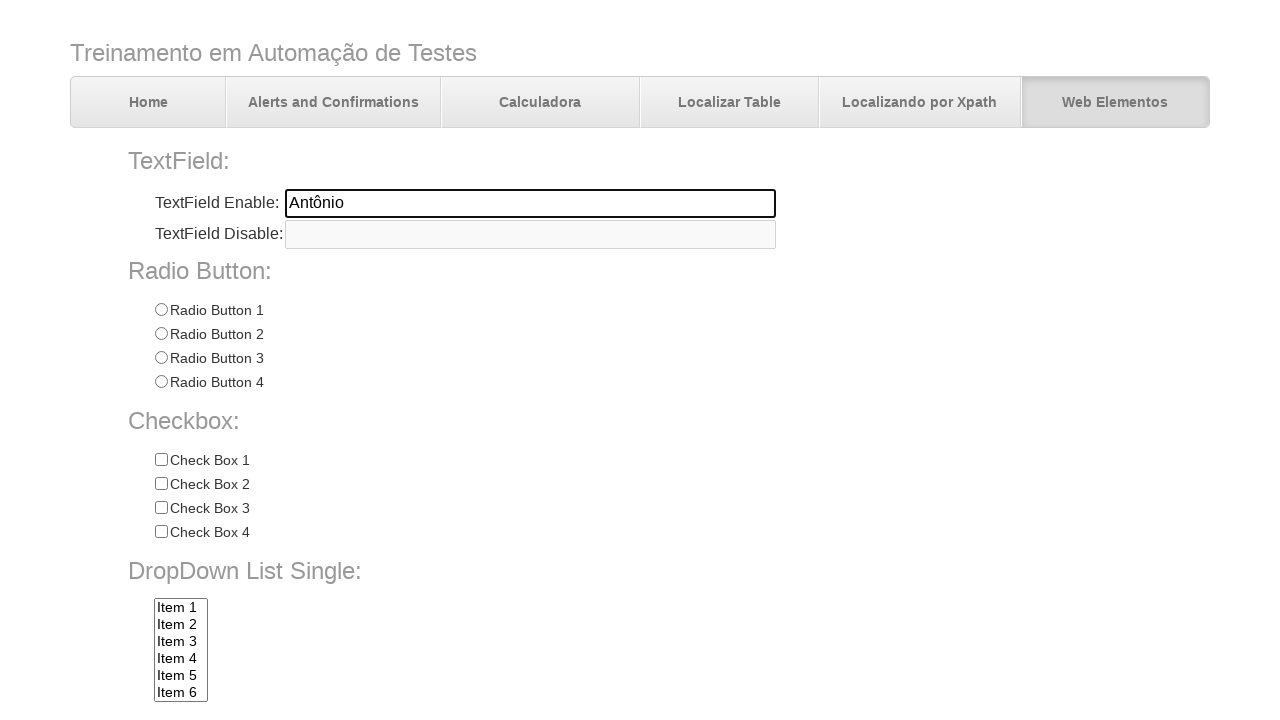

Validated that name field contains 'Antônio'
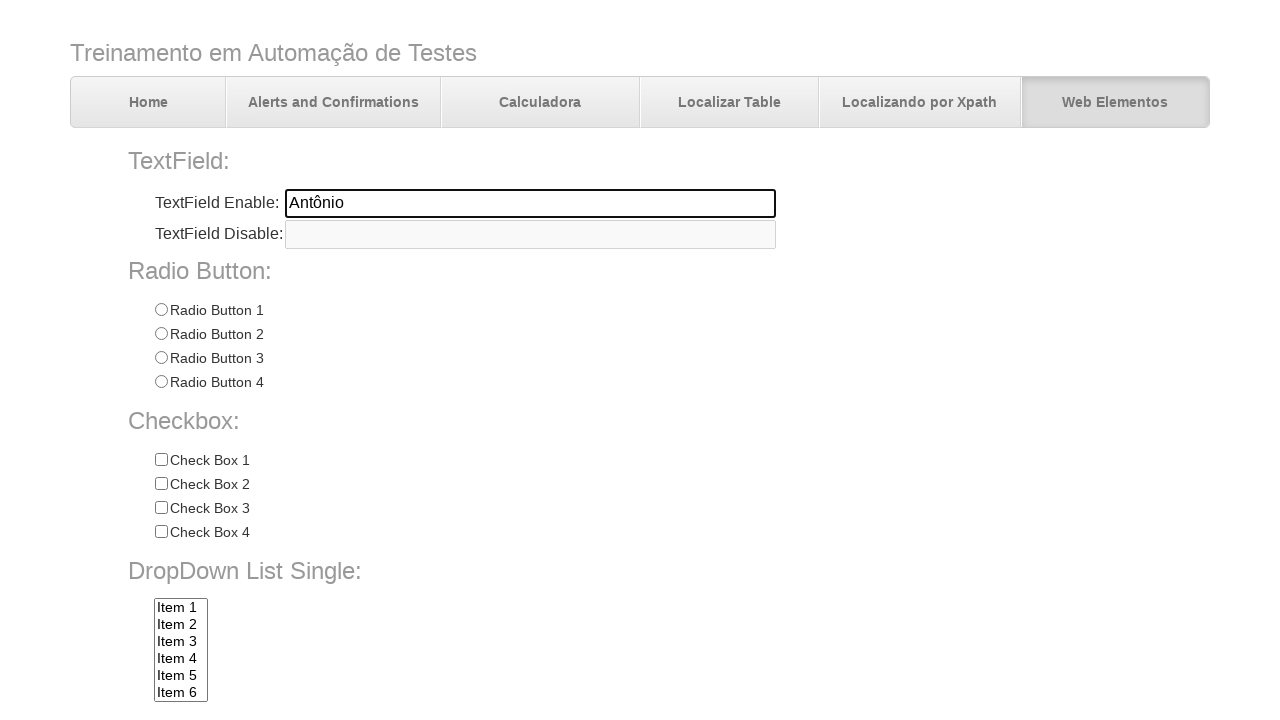

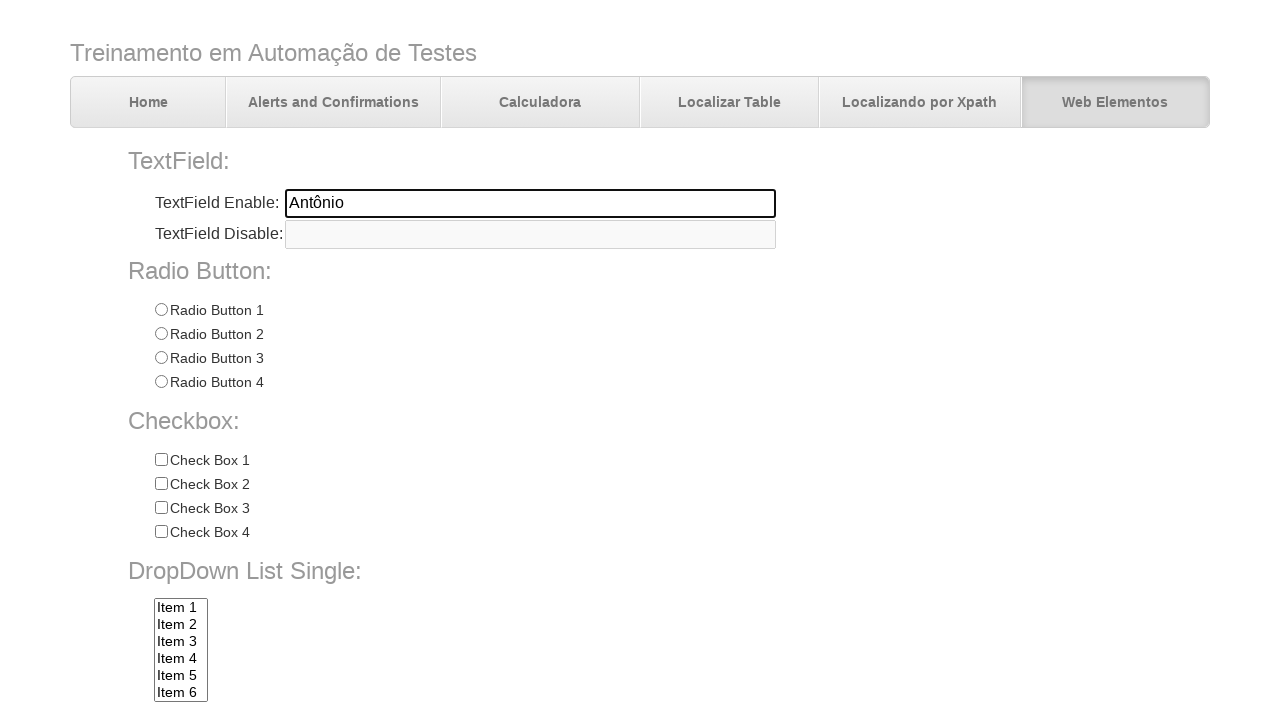